Tests blog search functionality by searching for an existing keyword and verifying that search results are displayed

Starting URL: https://hidemyacc.com/blog

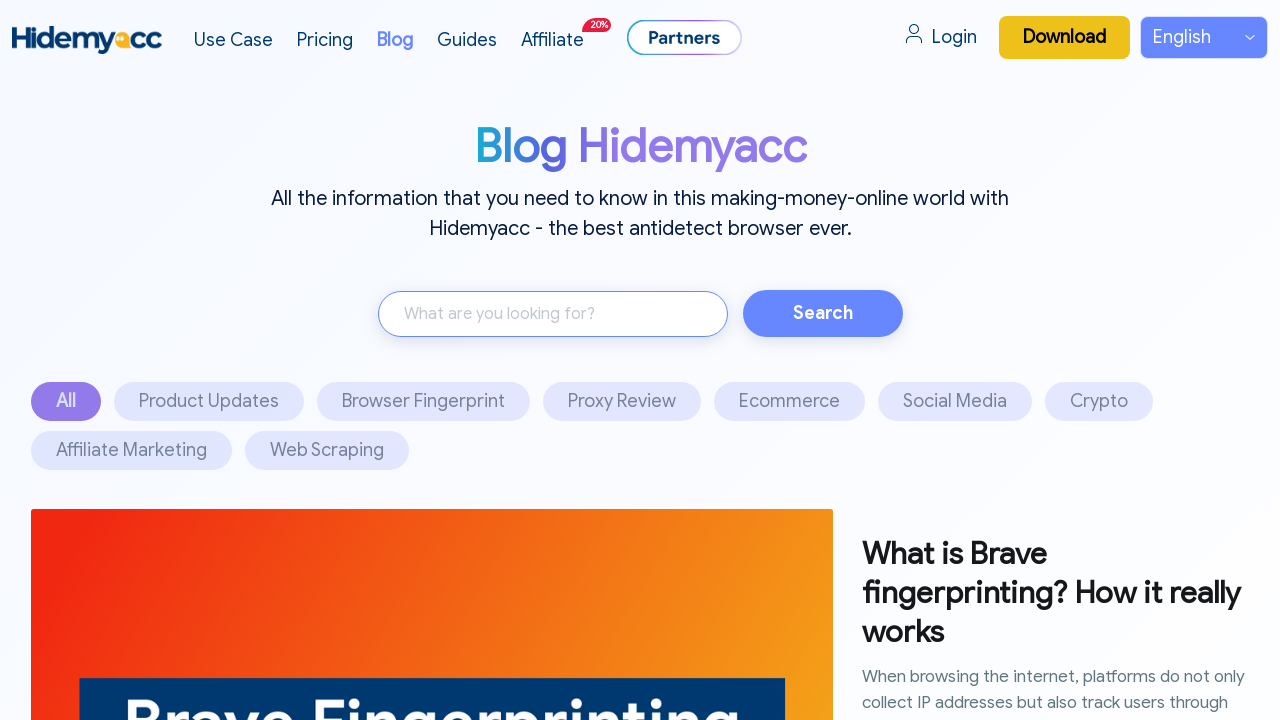

Filled search input with keyword '1' on input[type="text"]
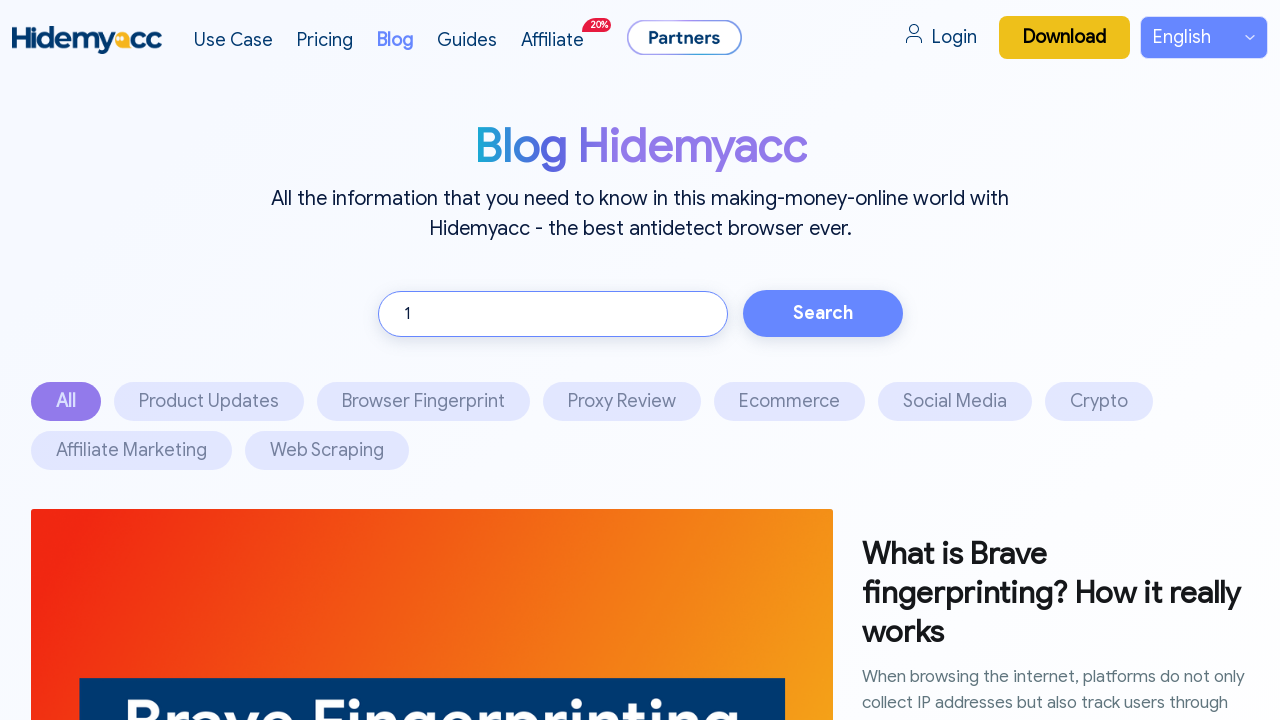

Pressed Enter to submit search query on input[type="text"]
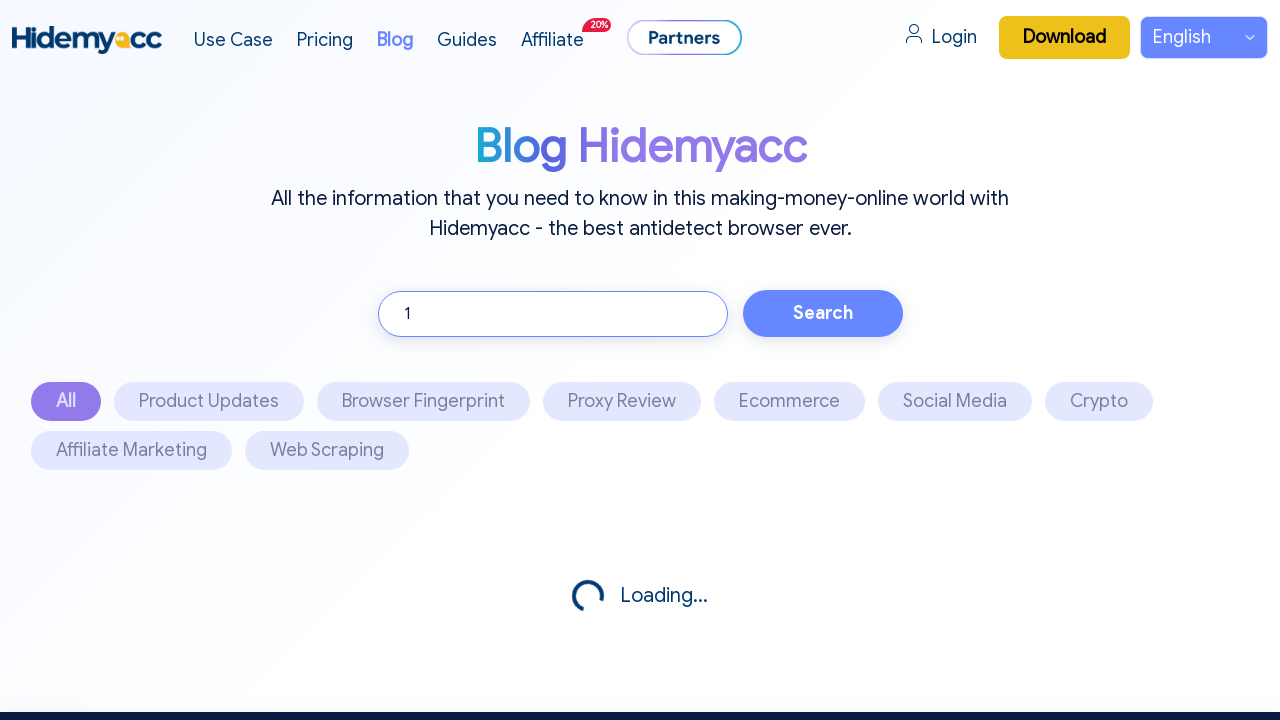

Search results loaded and post feed displayed
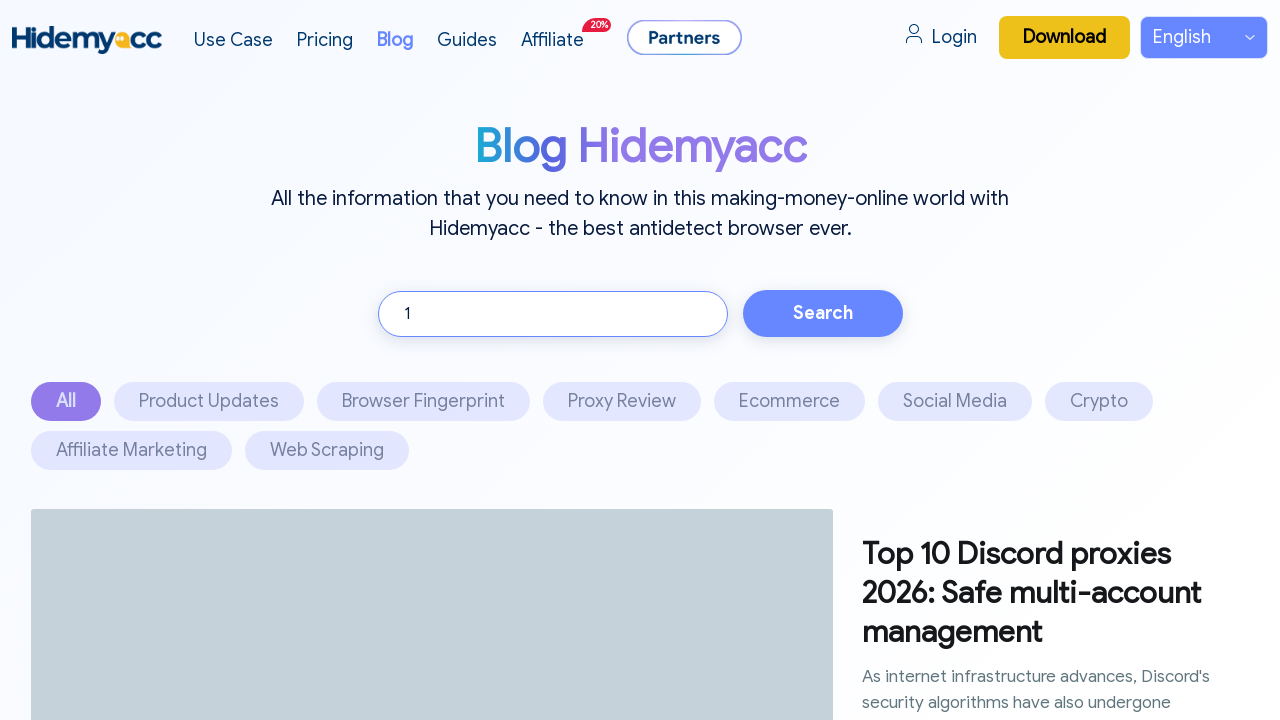

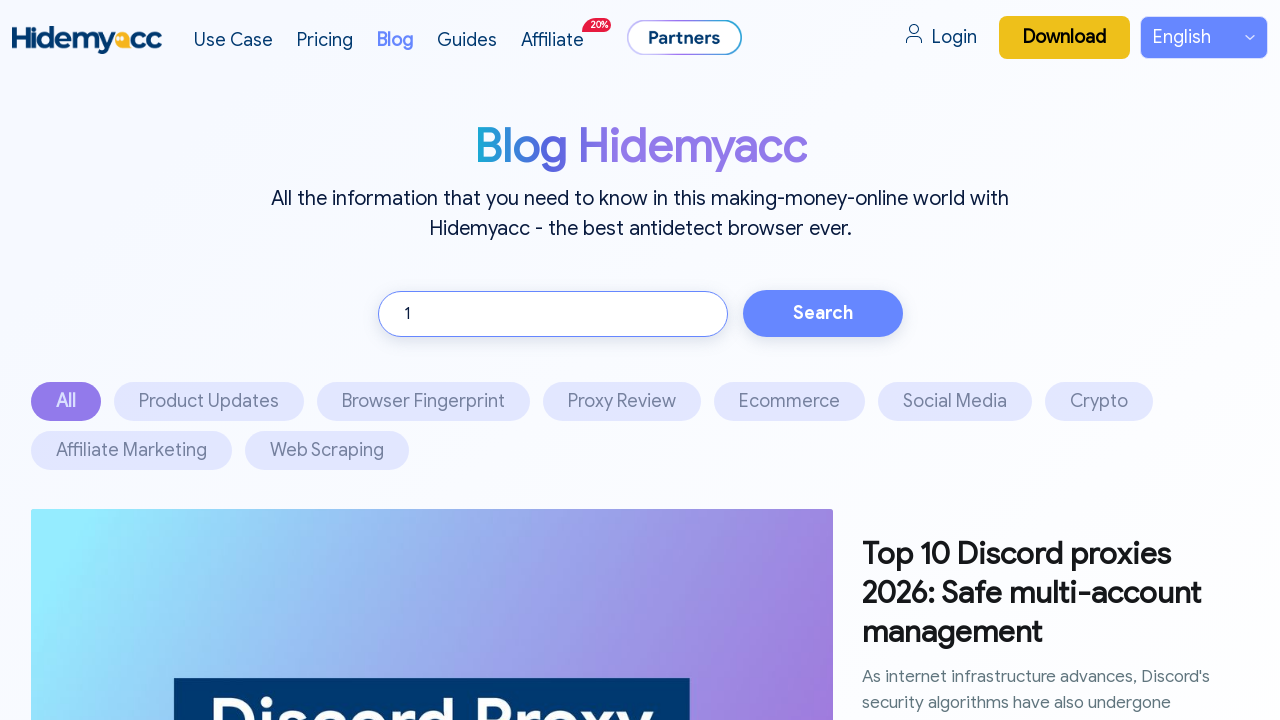